Tests dropdown/combo box interaction by selecting options using different methods

Starting URL: https://wcaquino.me/selenium/componentes.html

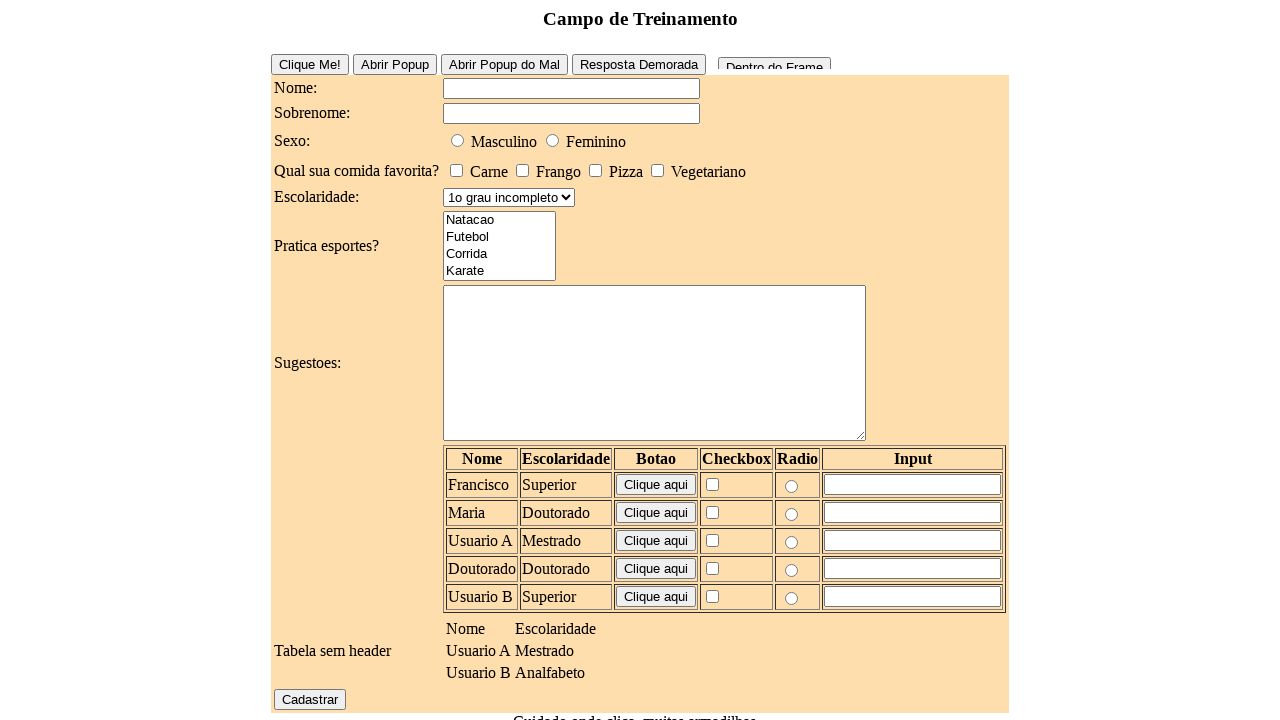

Selected dropdown option by index 3 on #elementosForm\:escolaridade
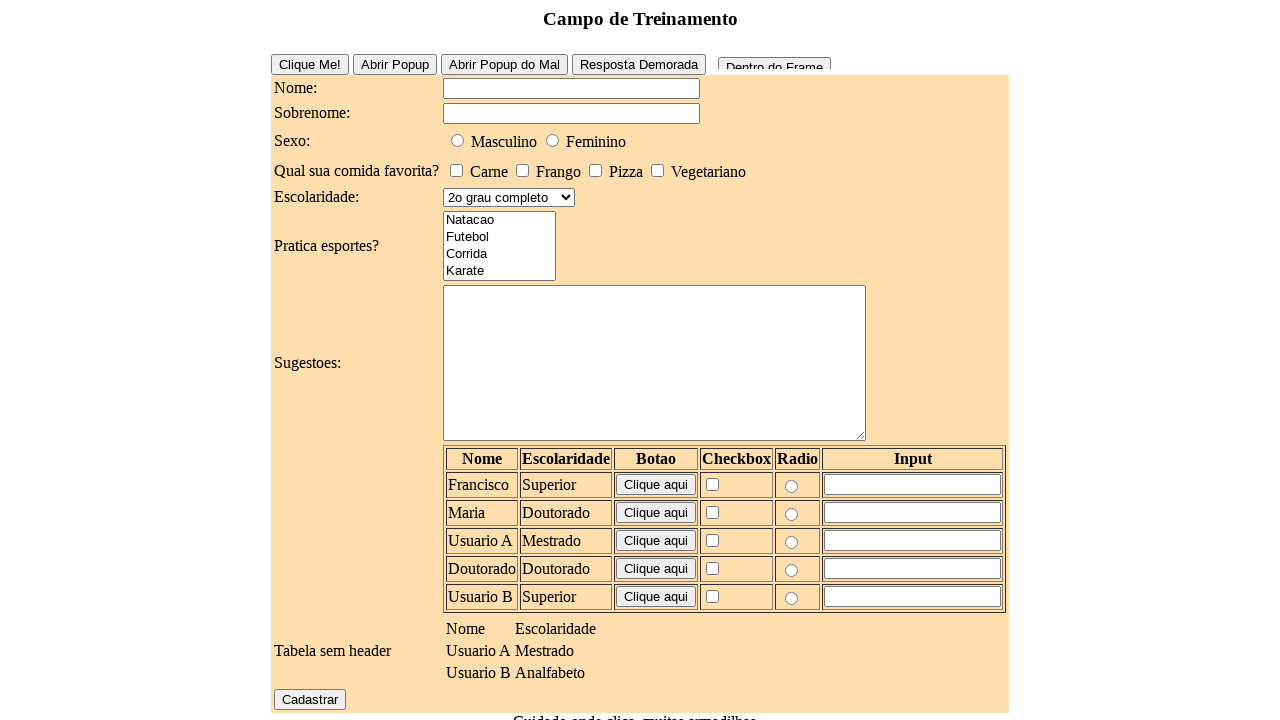

Selected dropdown option with value 'superior' on #elementosForm\:escolaridade
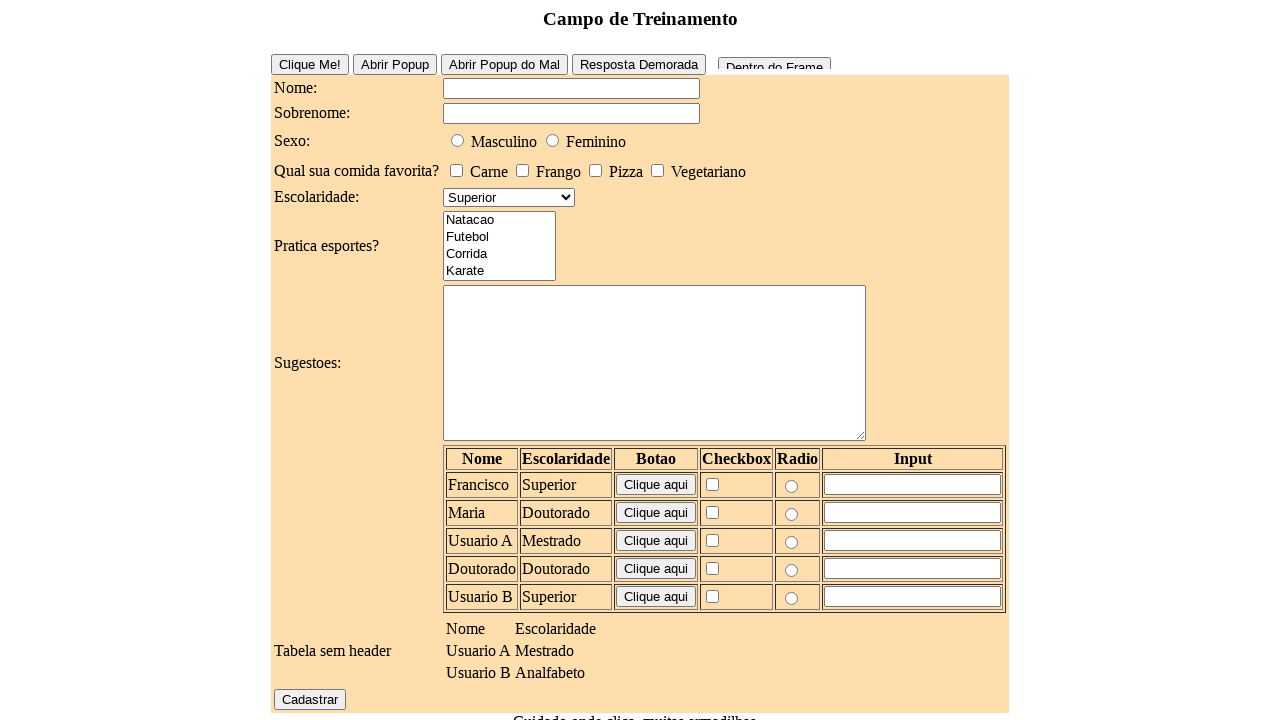

Selected dropdown option with label 'Mestrado' on #elementosForm\:escolaridade
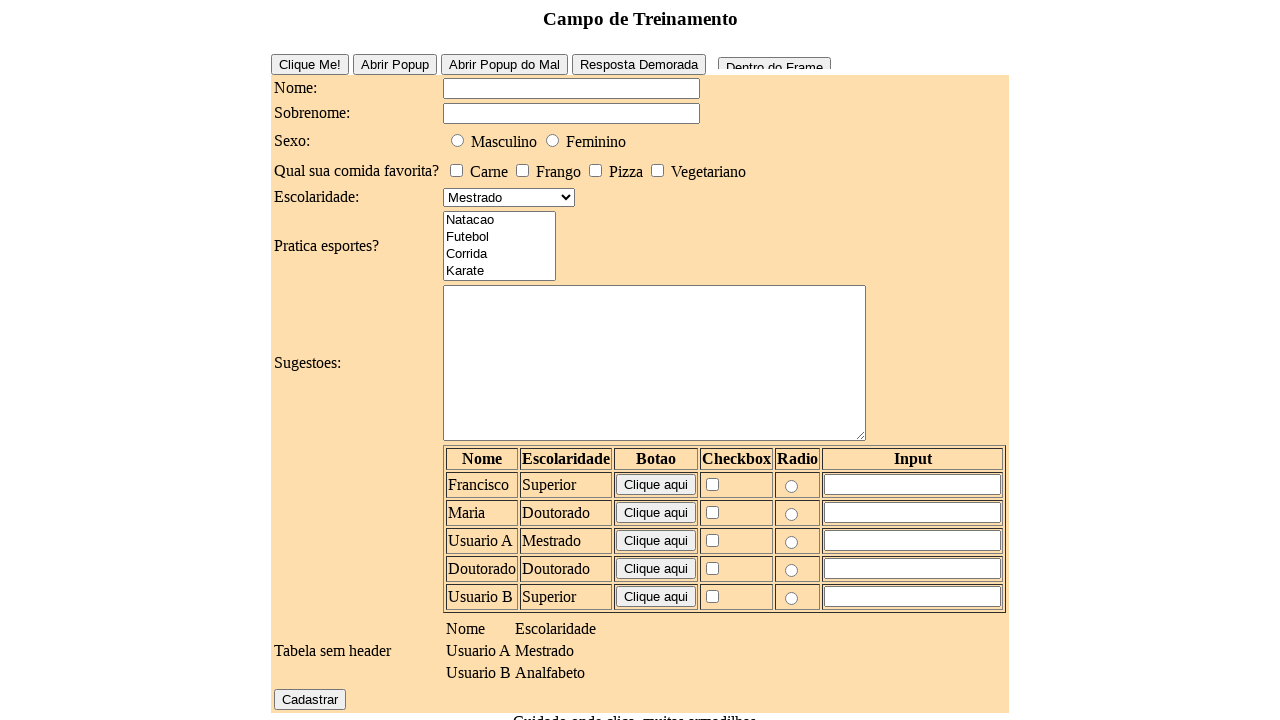

Retrieved selected dropdown value
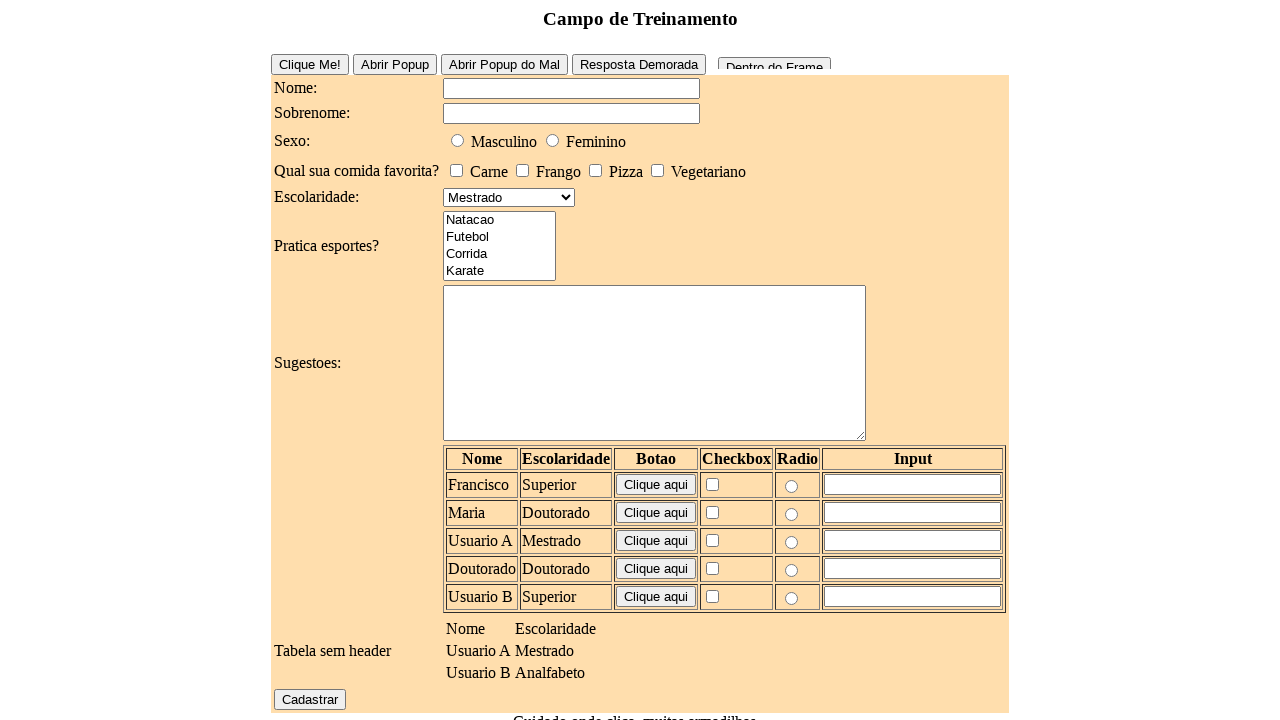

Verified selected value is 'mestrado'
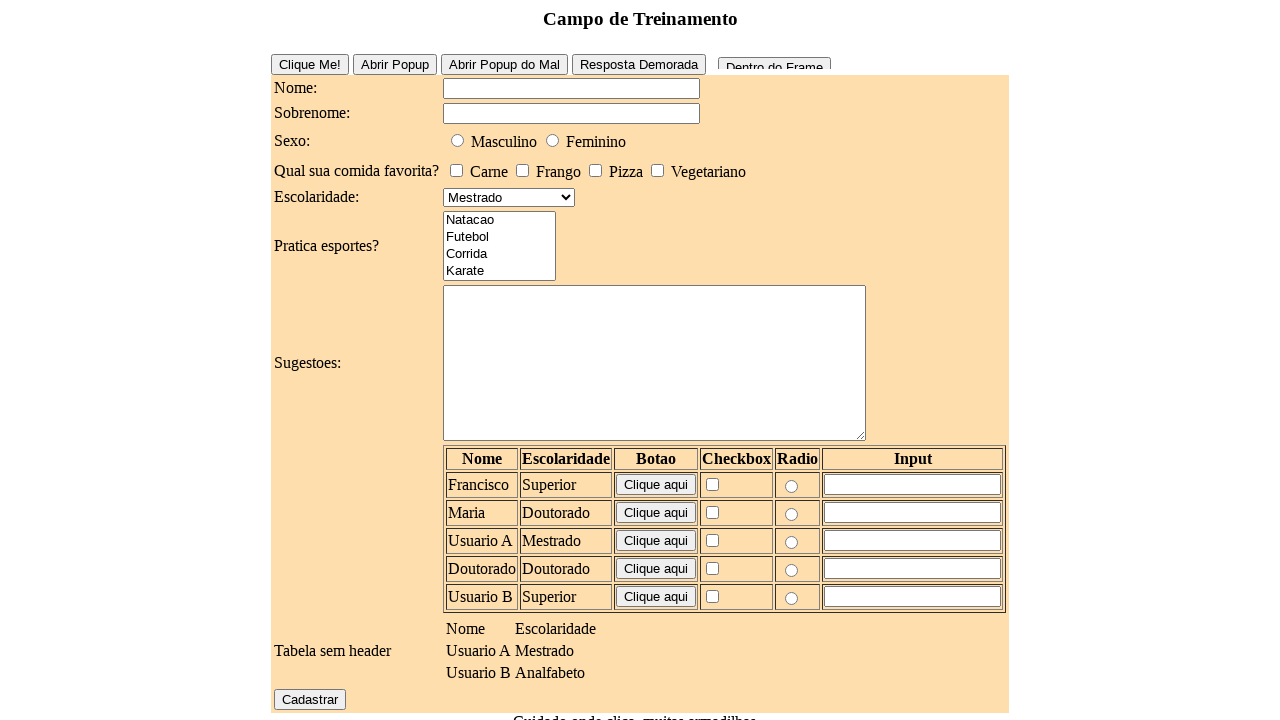

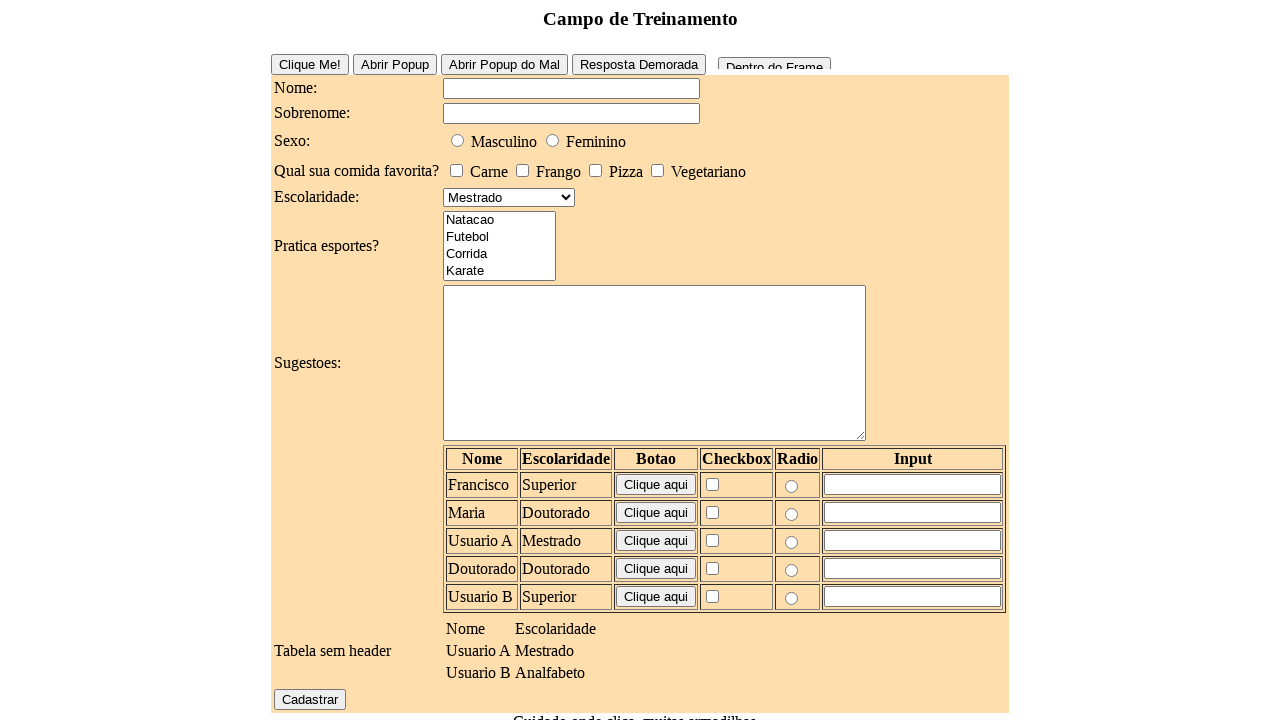